Tests search functionality by switching to Russian, searching for computers in the electronics category, and verifying search results appear

Starting URL: http://ss.com

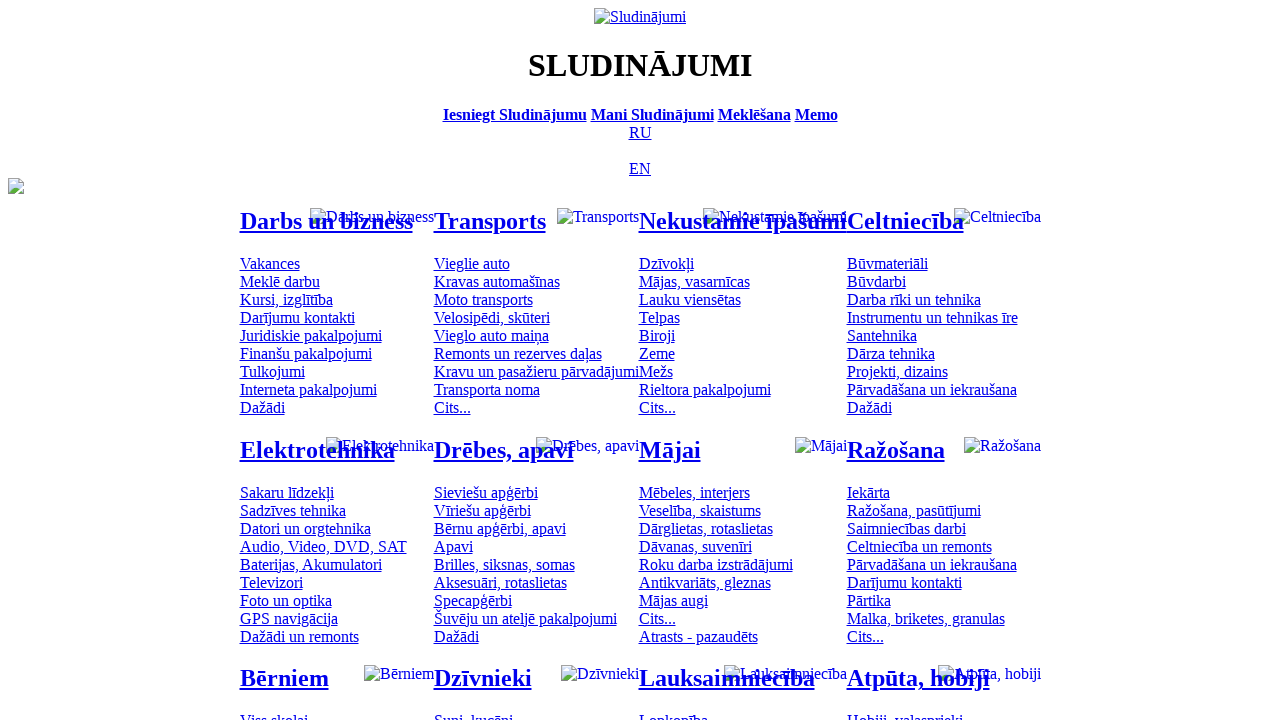

Clicked Russian language option at (640, 132) on [title='По-русски']
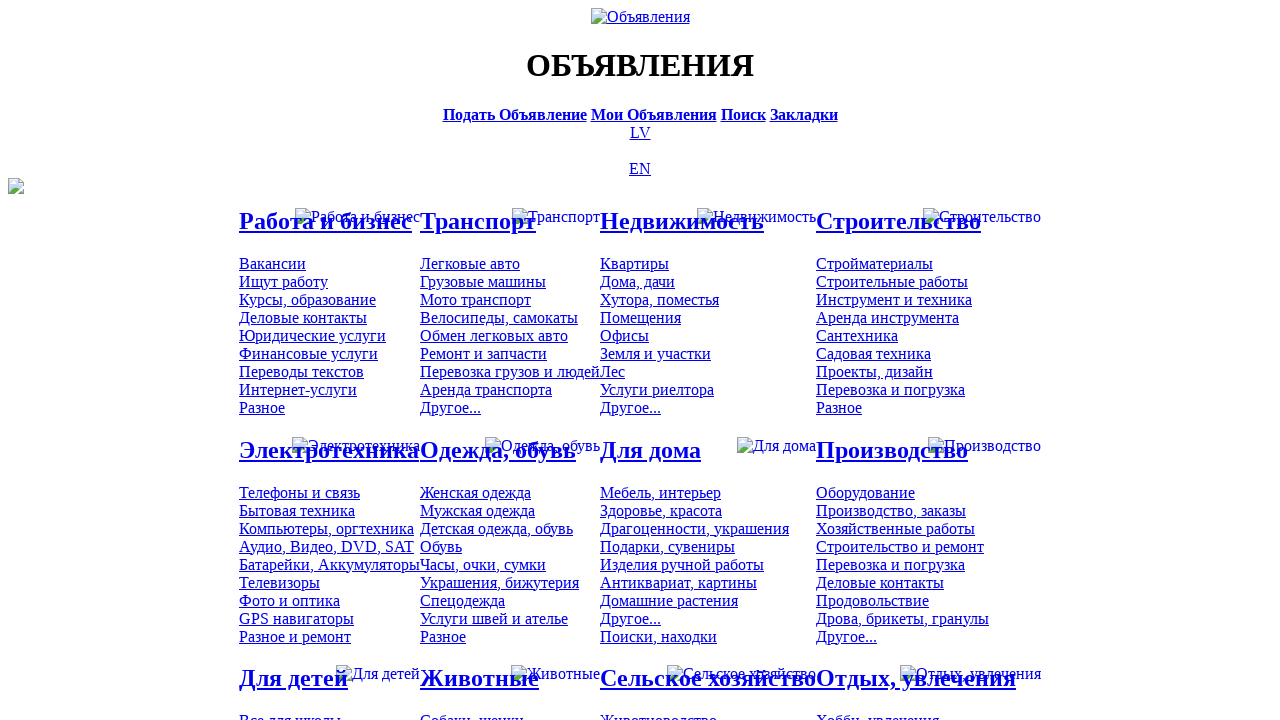

Clicked search bar at (743, 114) on [title='Искать объявления']
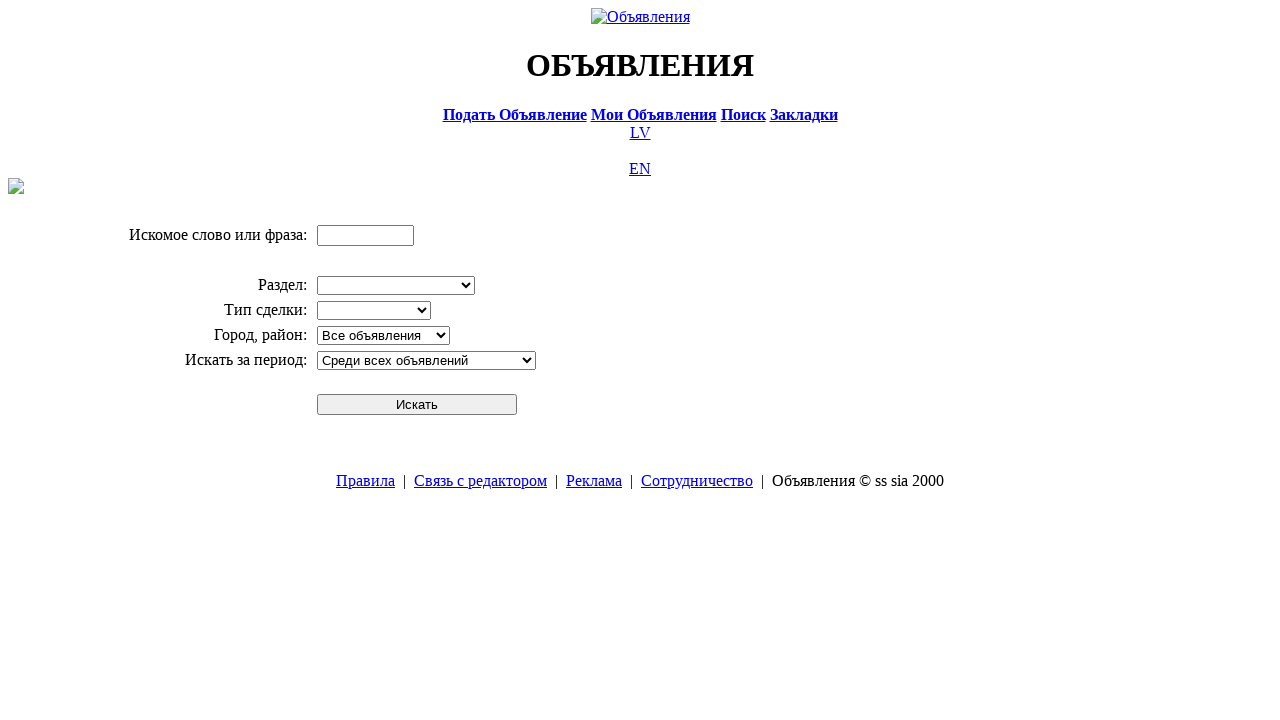

Filled search field with 'Компьютер' (Computer) on input[name='txt']
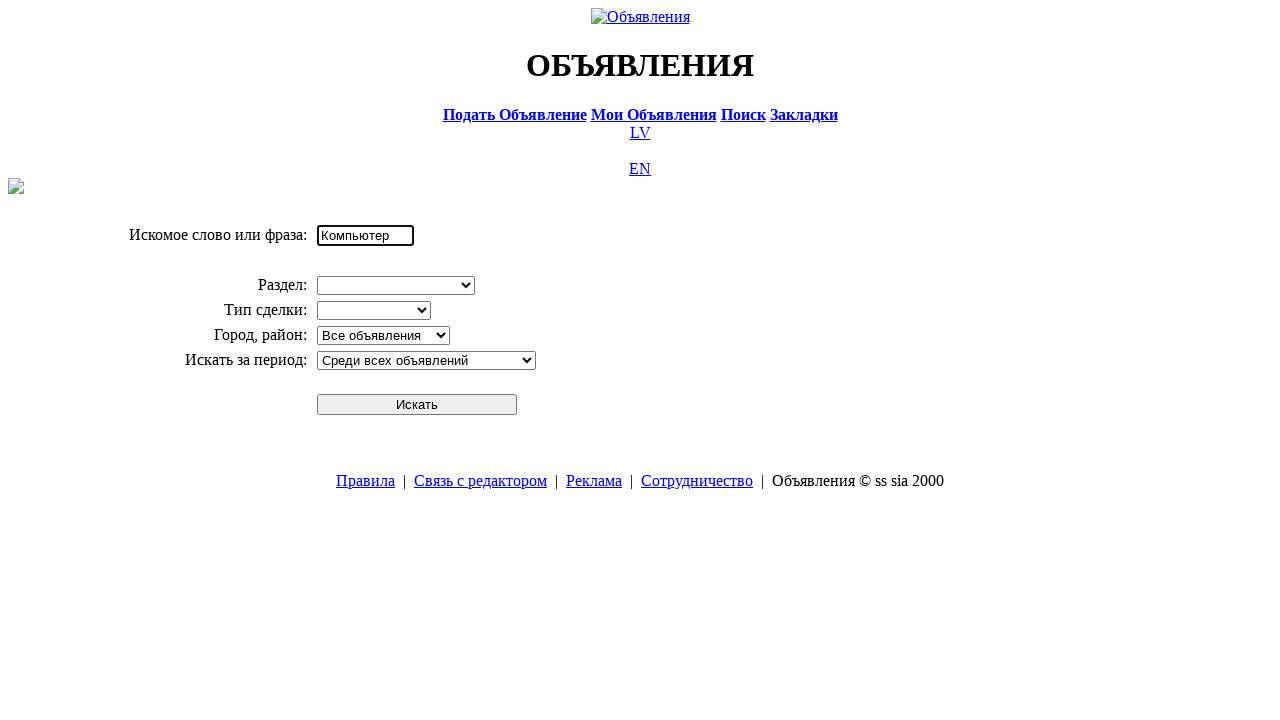

Selected 'Электротехника' (Electronics) from division dropdown on select[name='cid_0']
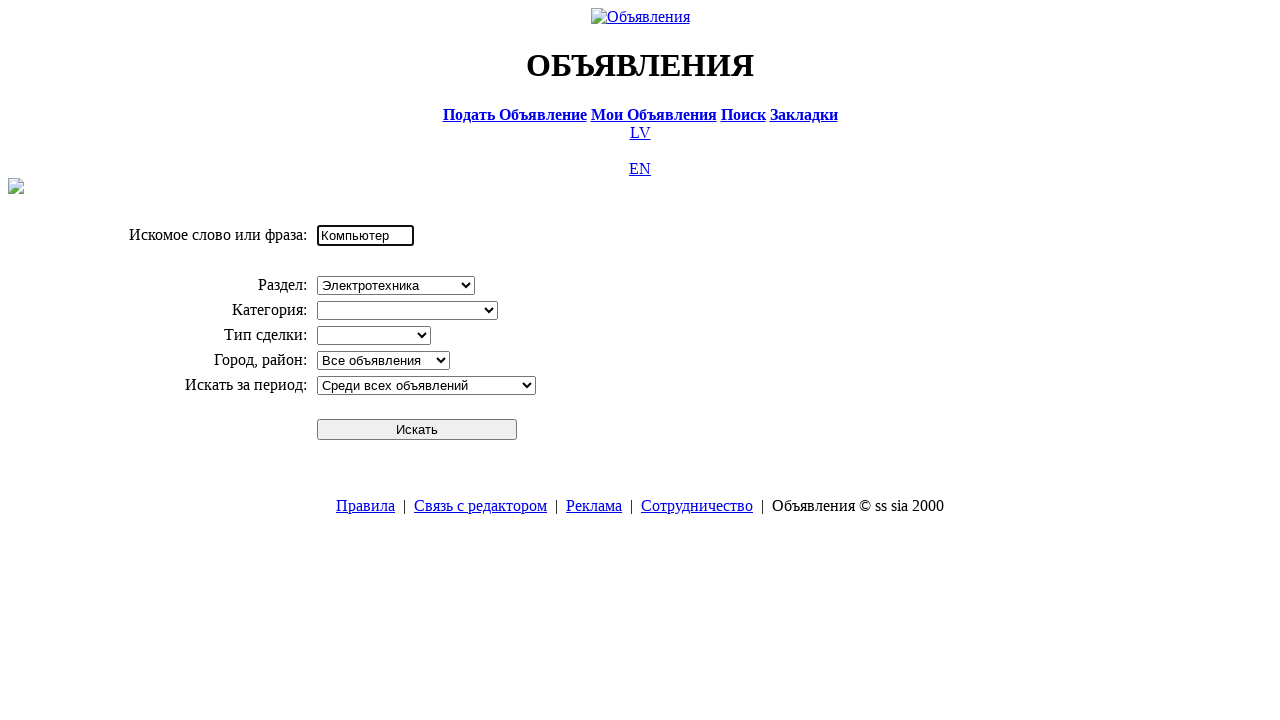

Selected 'Компьютеры, оргтехника' (Computers, office equipment) from category dropdown on select[name='cid_1']
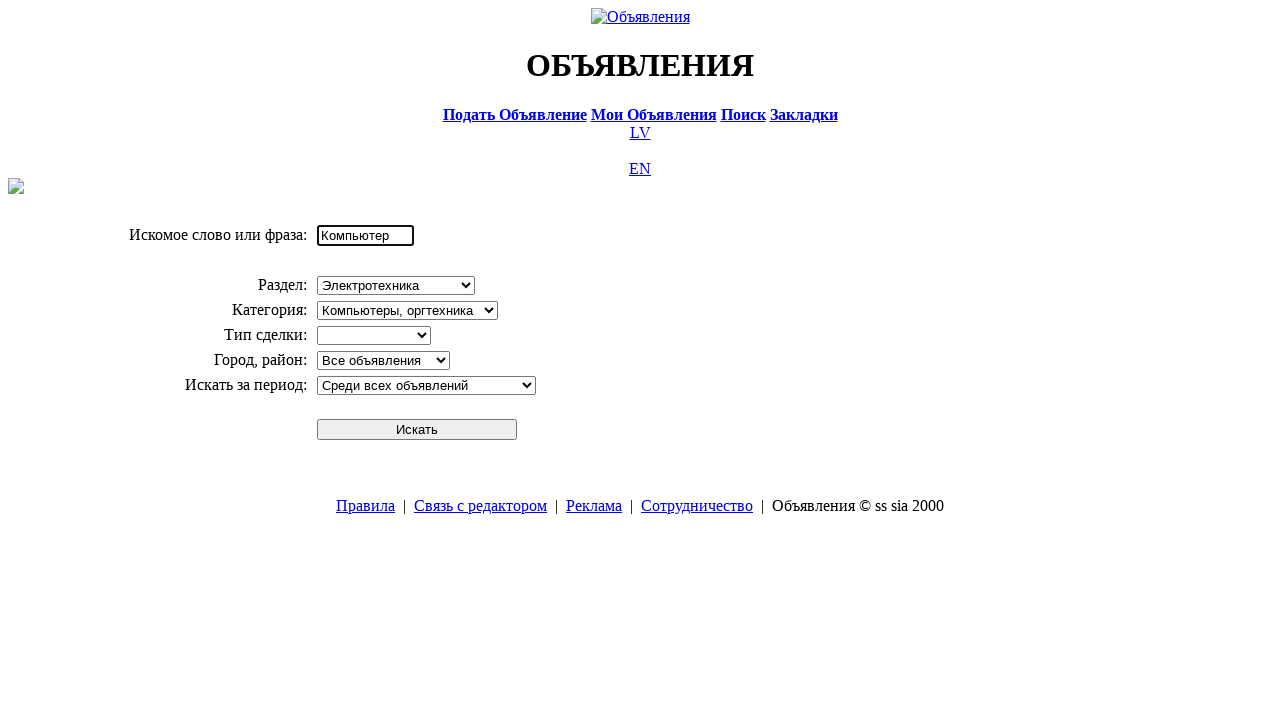

Clicked search button to perform search at (417, 429) on #sbtn
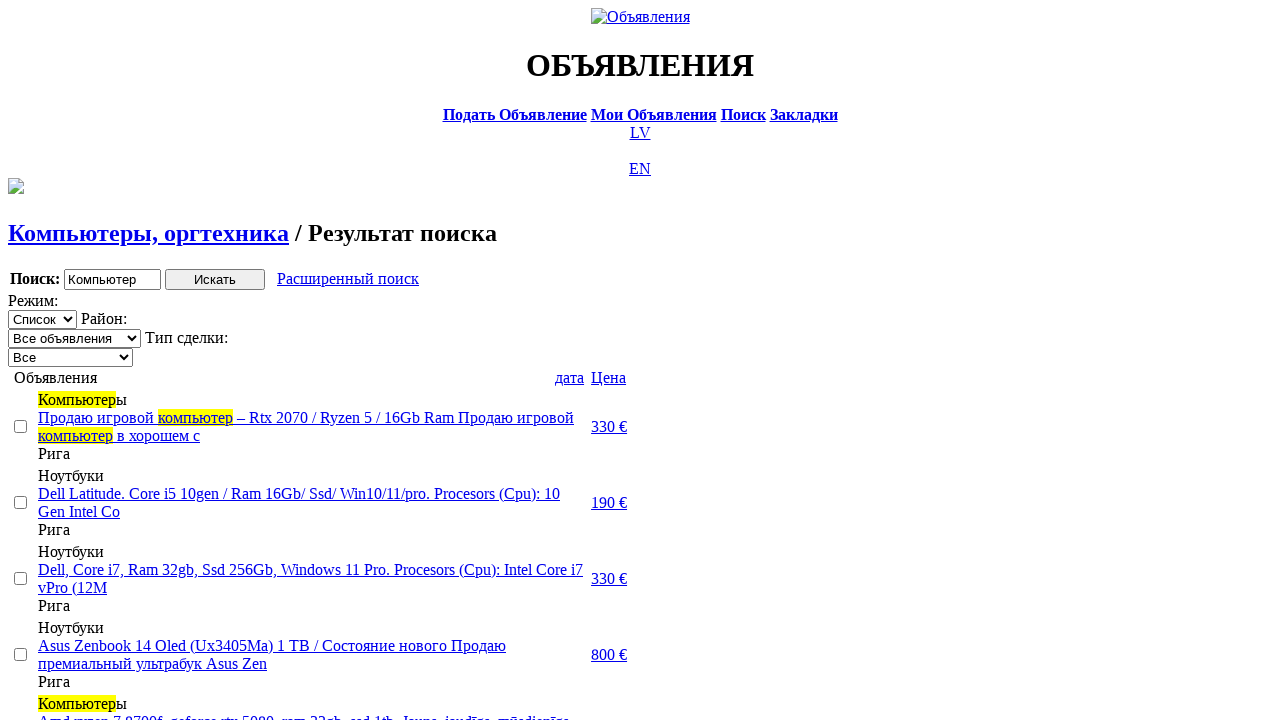

Search results loaded with checkboxes visible
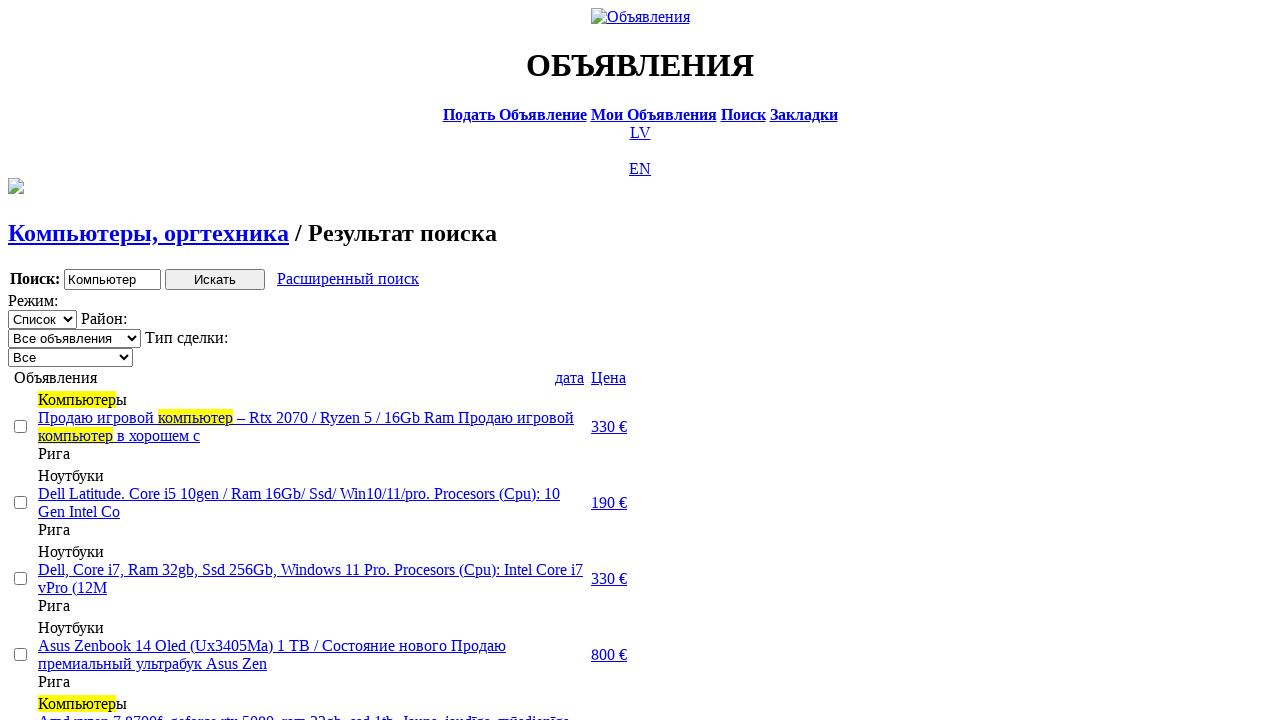

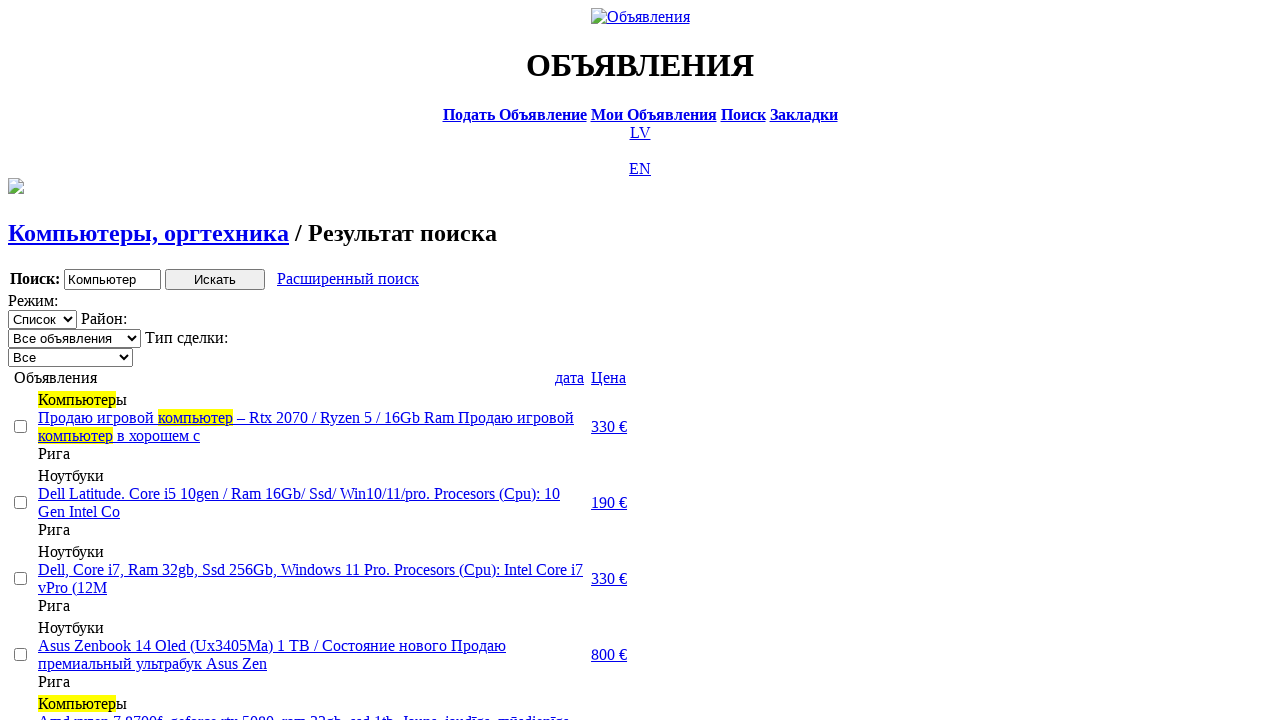